Tests finding a link by calculated text, clicking it, then filling out a form with personal information (first name, last name, city, country) and submitting it.

Starting URL: http://suninjuly.github.io/find_link_text

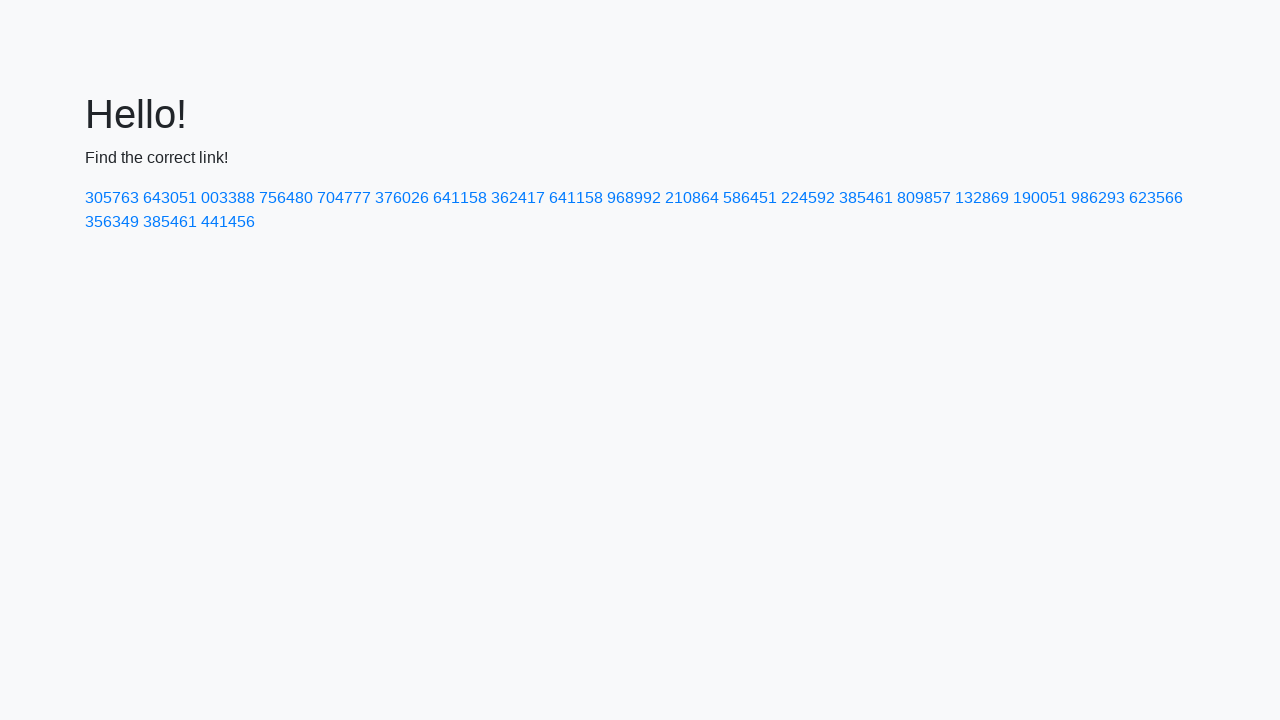

Calculated link text using formula: ceil(π^e * 10000)
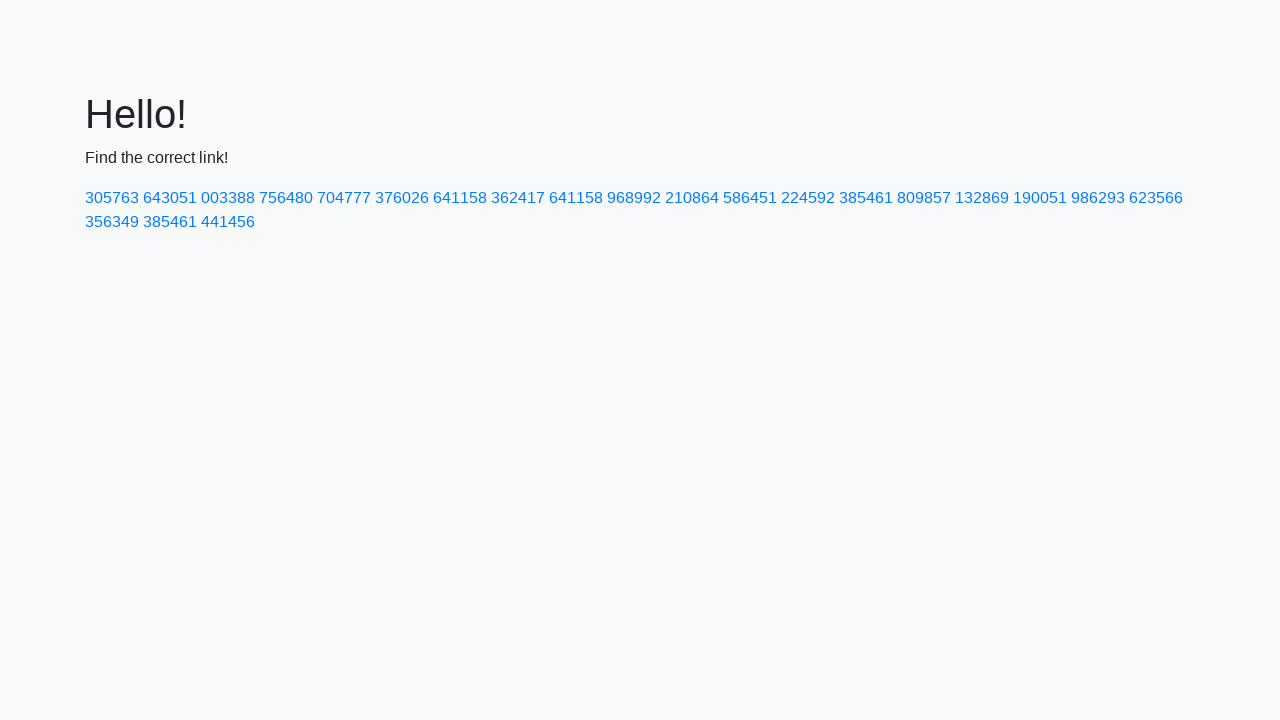

Clicked link with calculated text '224592' at (808, 198) on text=224592
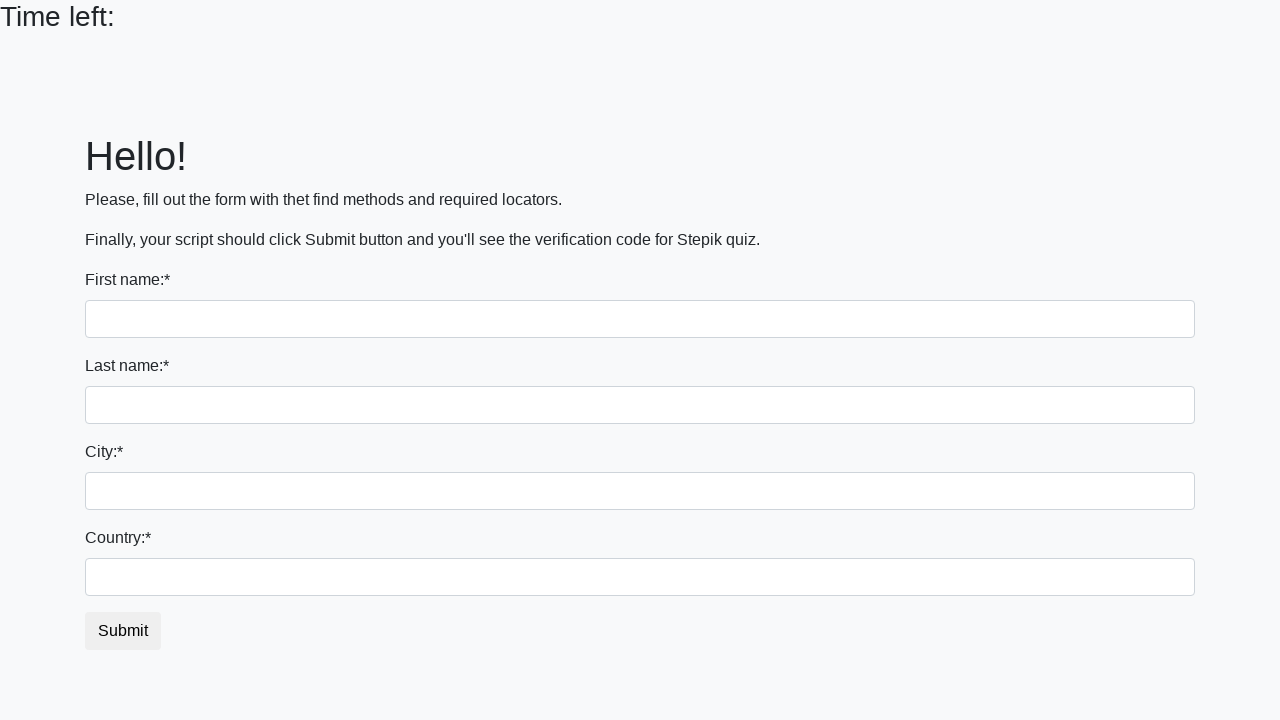

Filled first name field with 'Ivan' on input
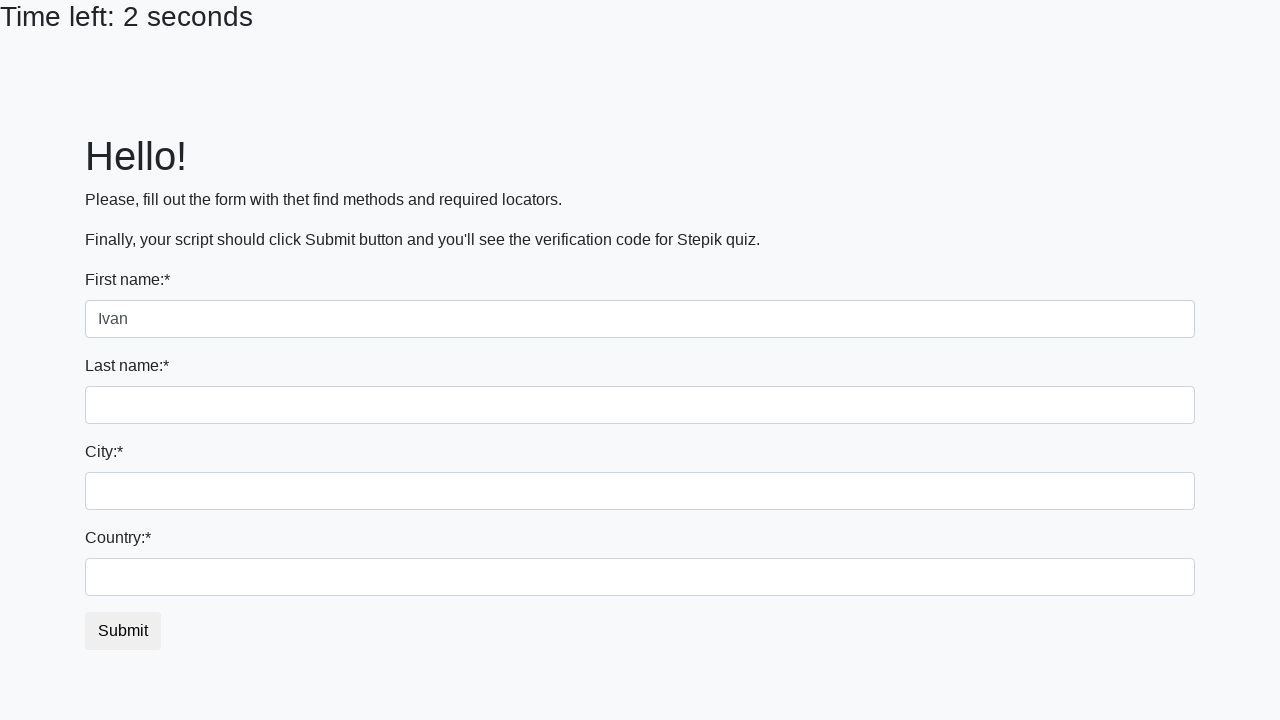

Filled last name field with 'Petrov' on input[name='last_name']
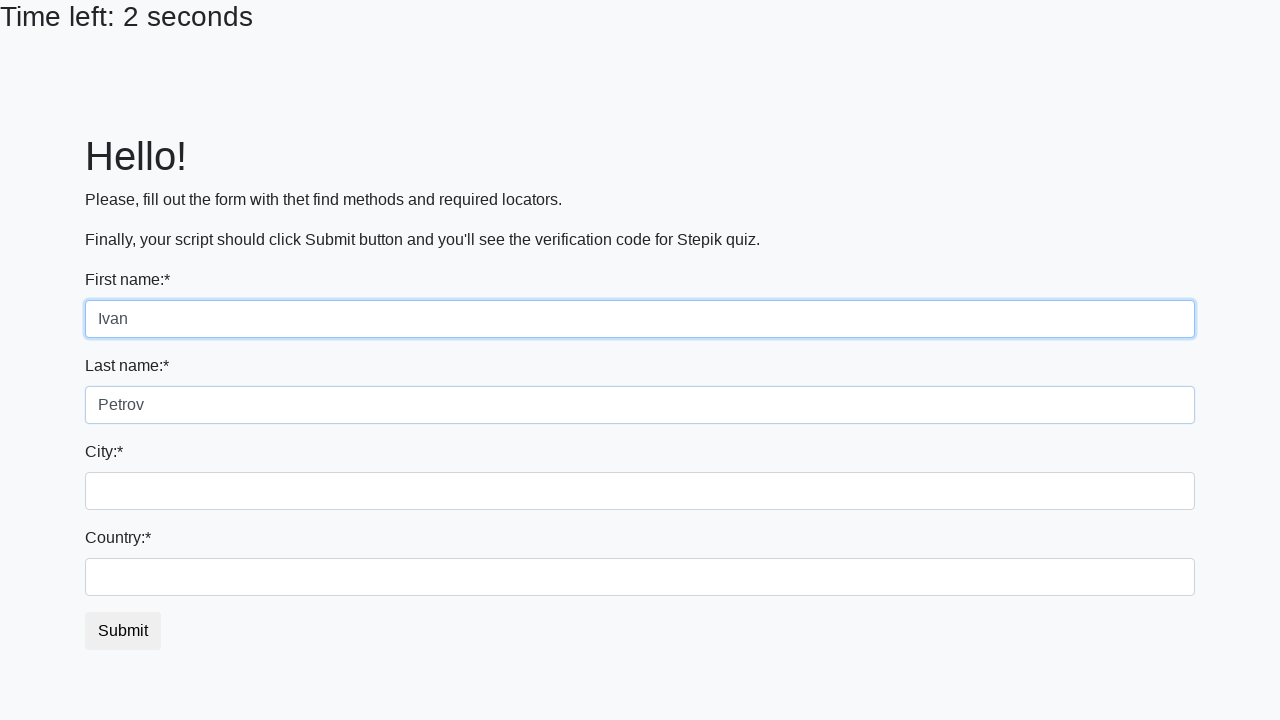

Filled city field with 'Smolensk' on .city
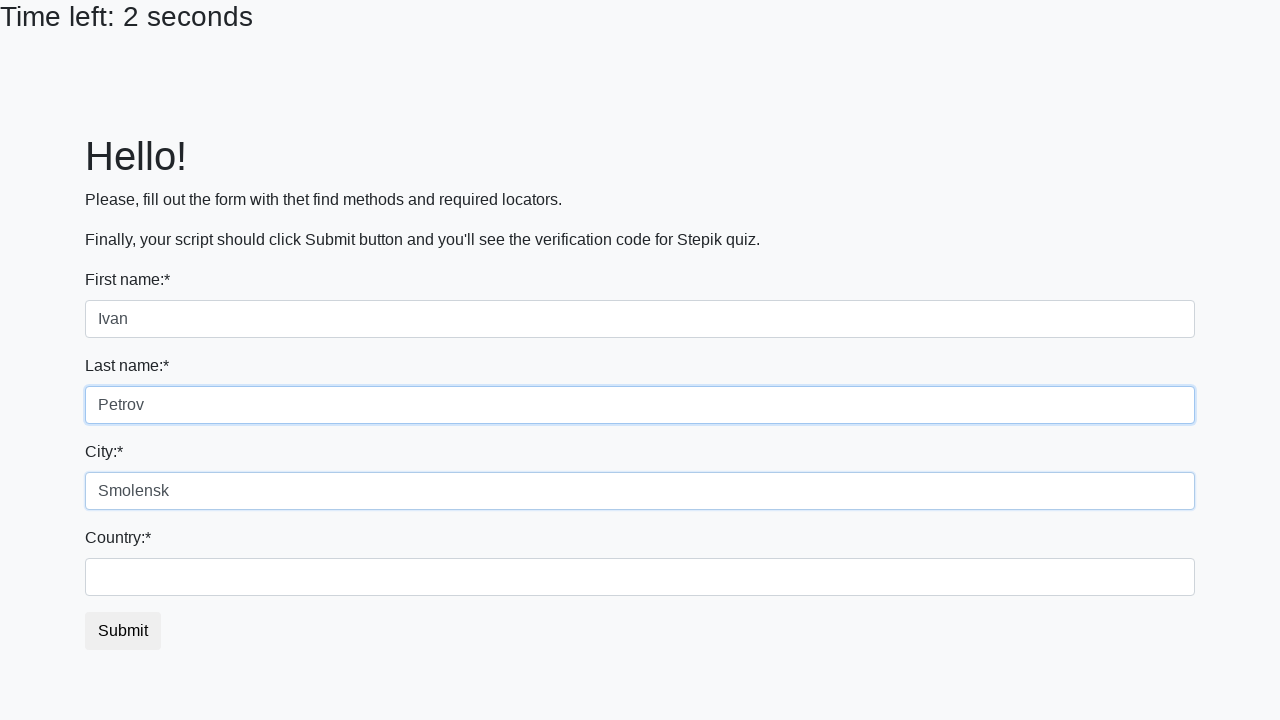

Filled country field with 'Russia' on #country
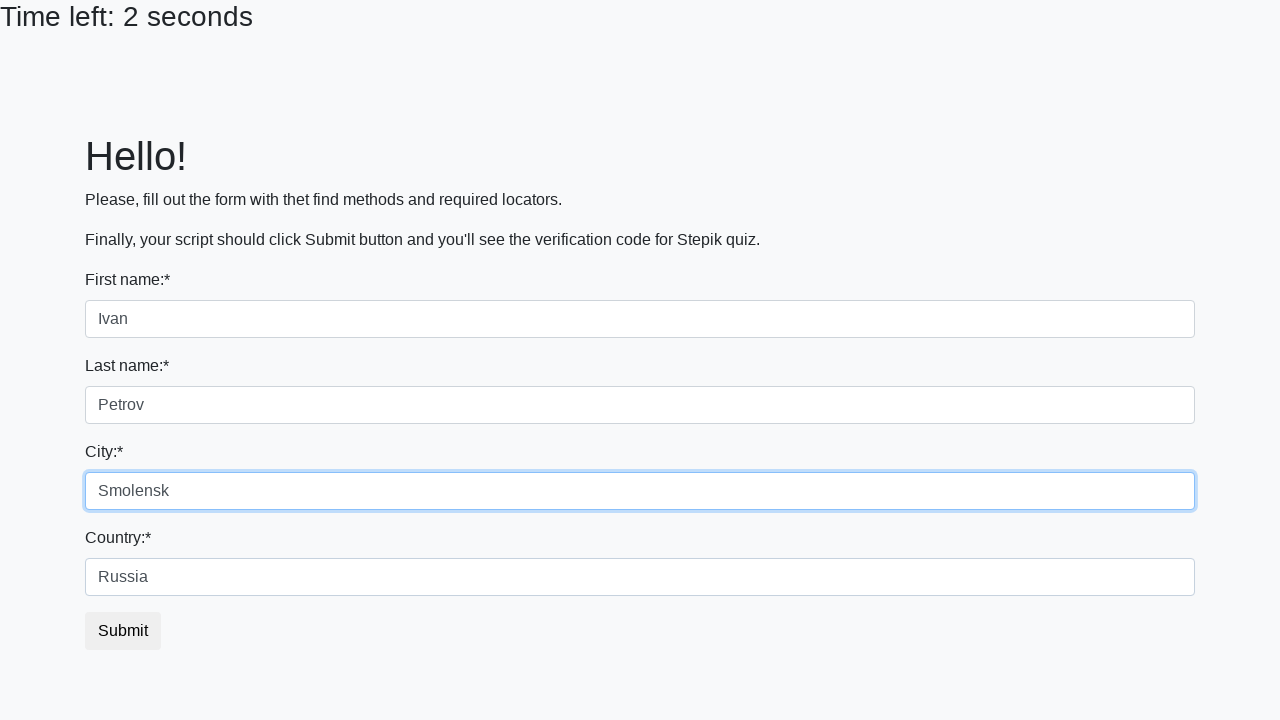

Clicked submit button to submit the form at (123, 631) on button.btn
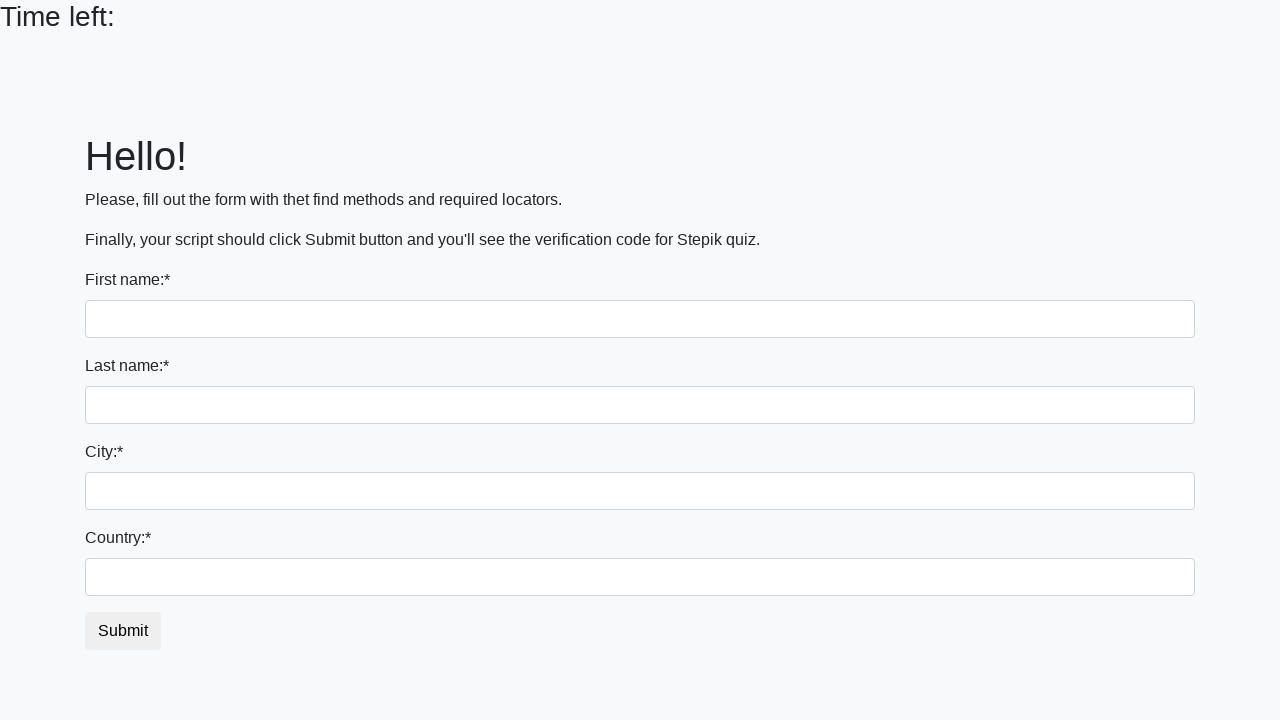

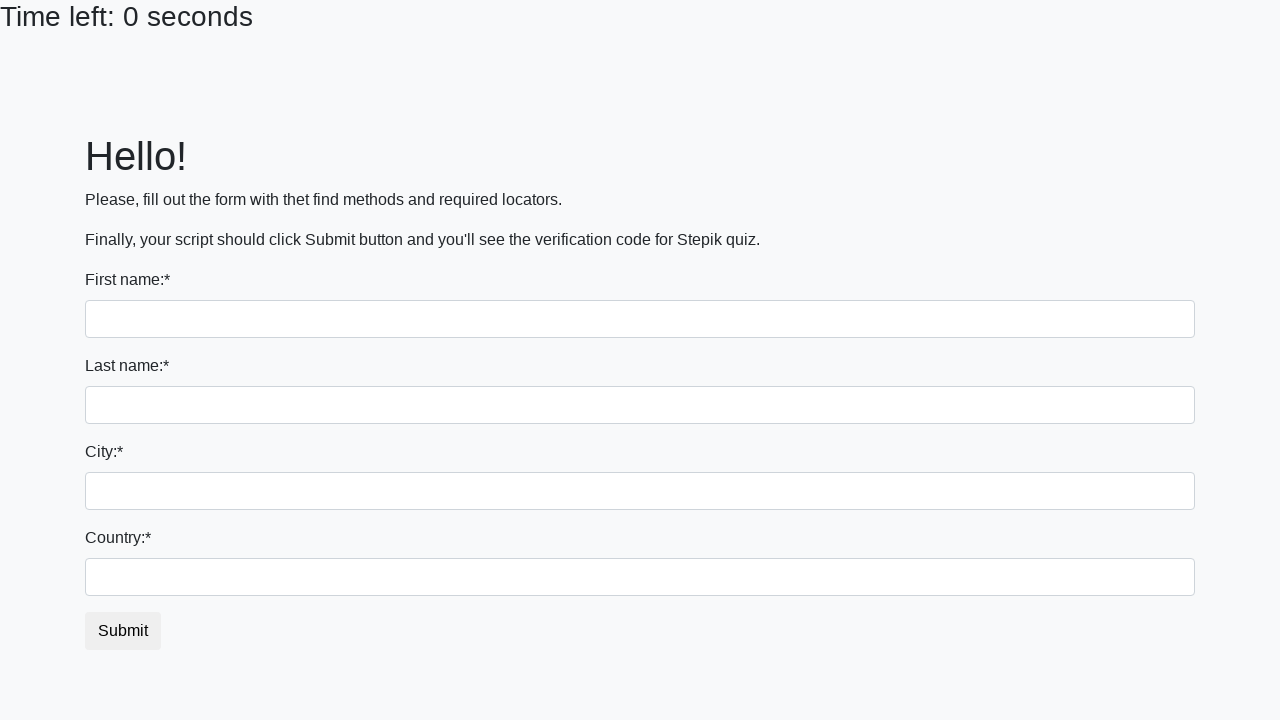